Navigates to the practice page and clicks on the Home link to fetch the page title

Starting URL: https://www.tutorialspoint.com/selenium/practice/selenium_automation_practice.php

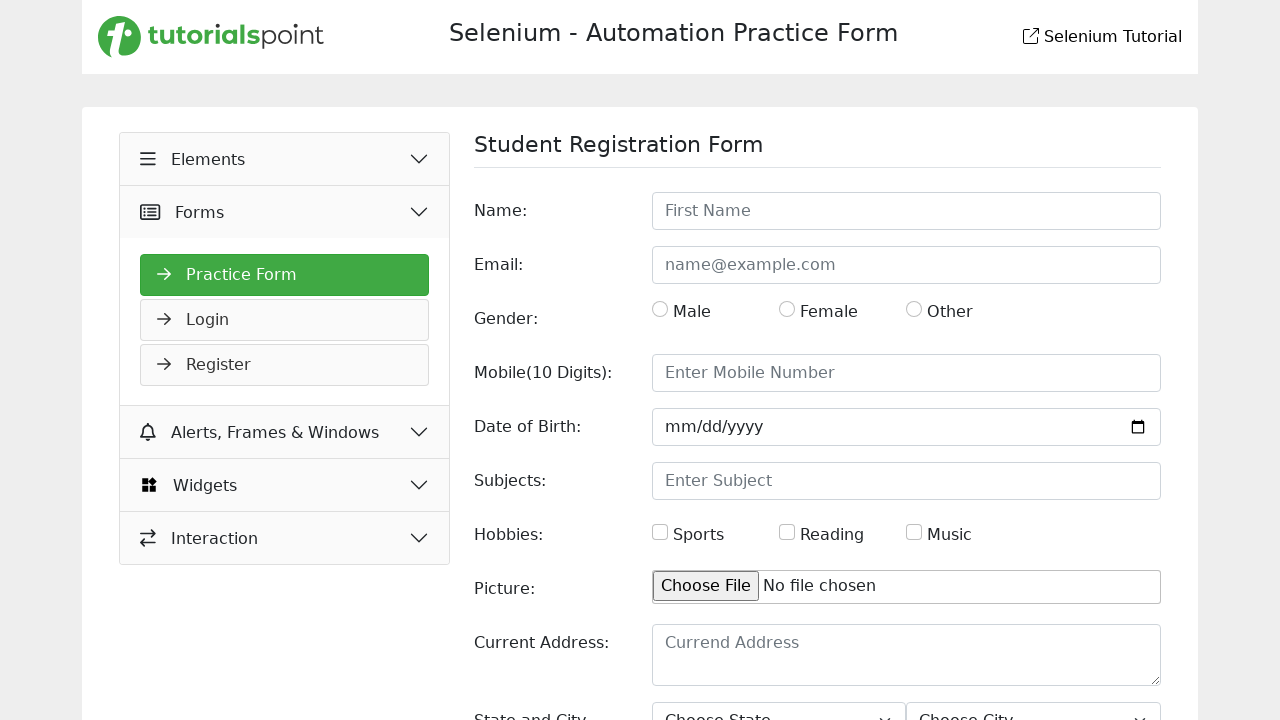

Clicked on Home link at (211, 37) on xpath=//a[normalize-space()='']//*[name()='svg']
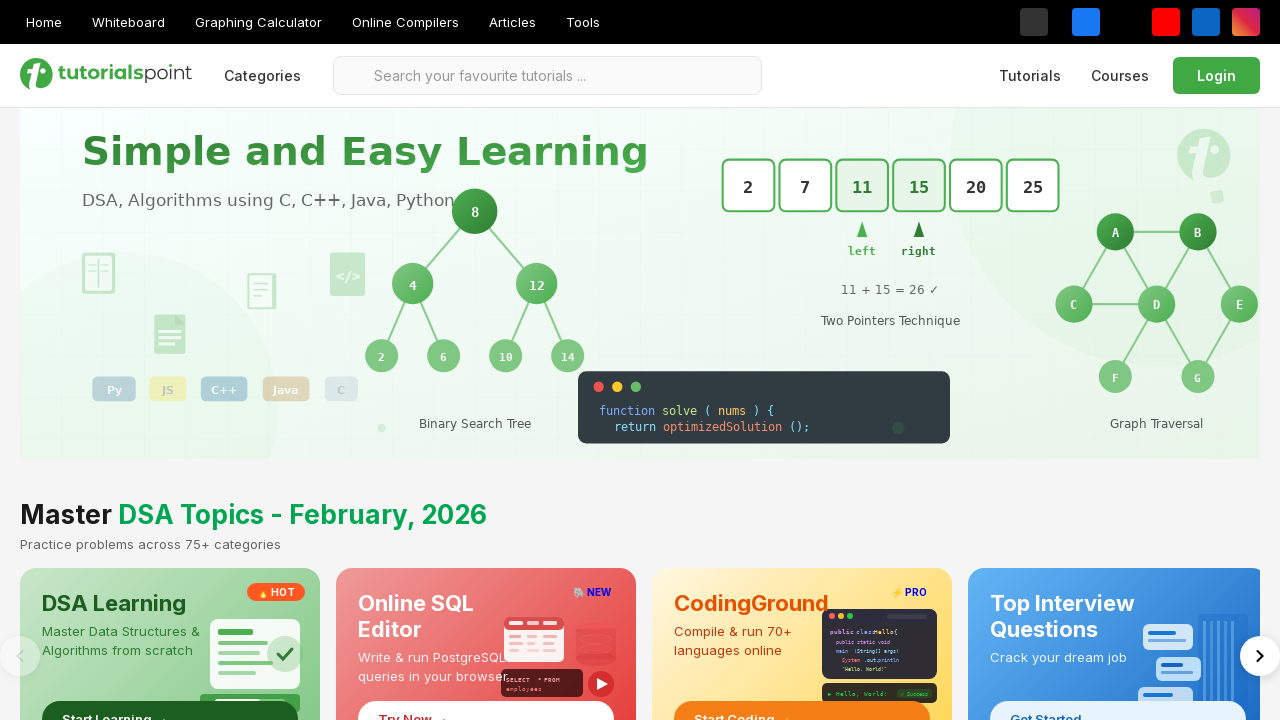

Navigation completed and page loaded
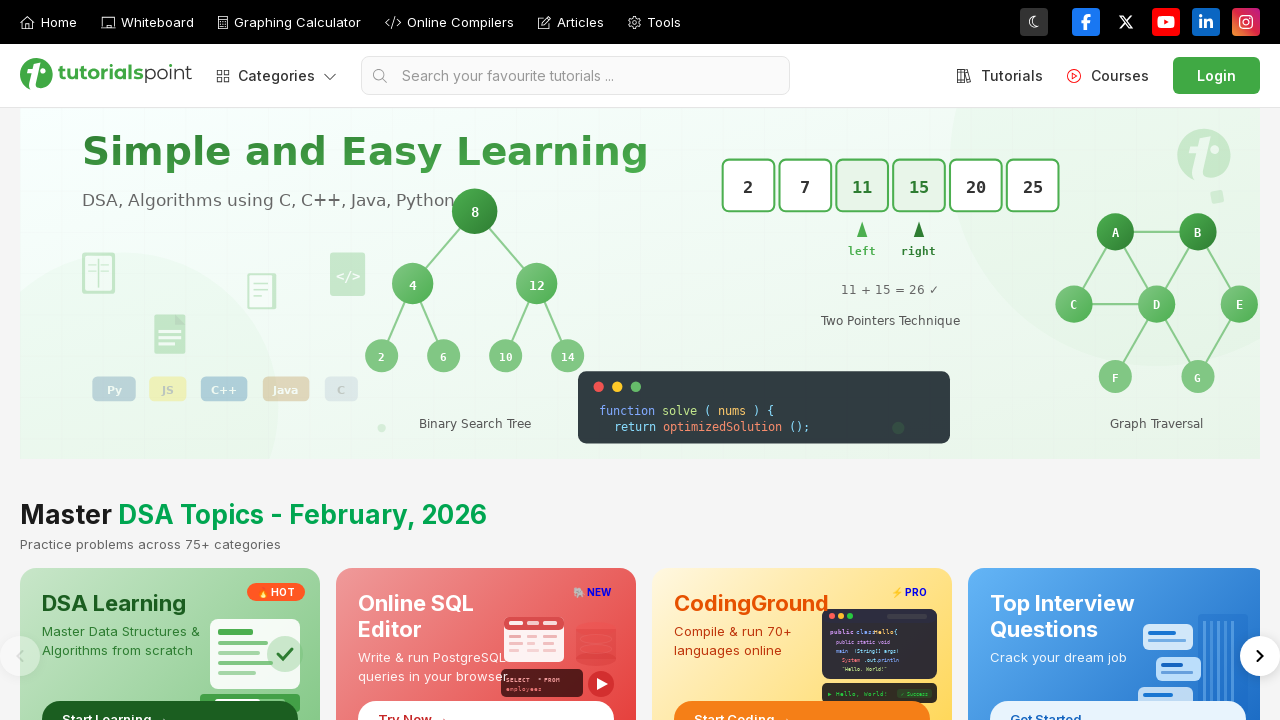

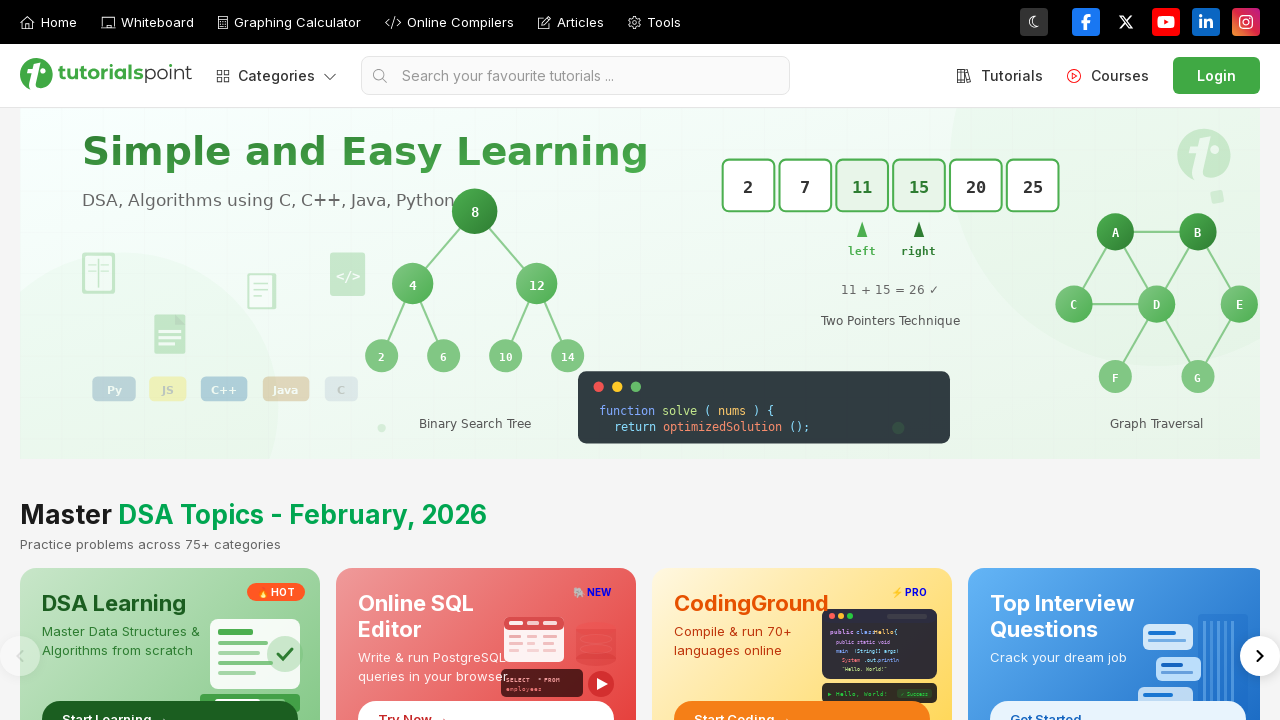